Tests the contact form functionality on warewolf.io by navigating to the Contact Us page, filling out the form with name, email, and message, checking a checkbox, and then clicking on a "More info" link.

Starting URL: https://warewolf.io

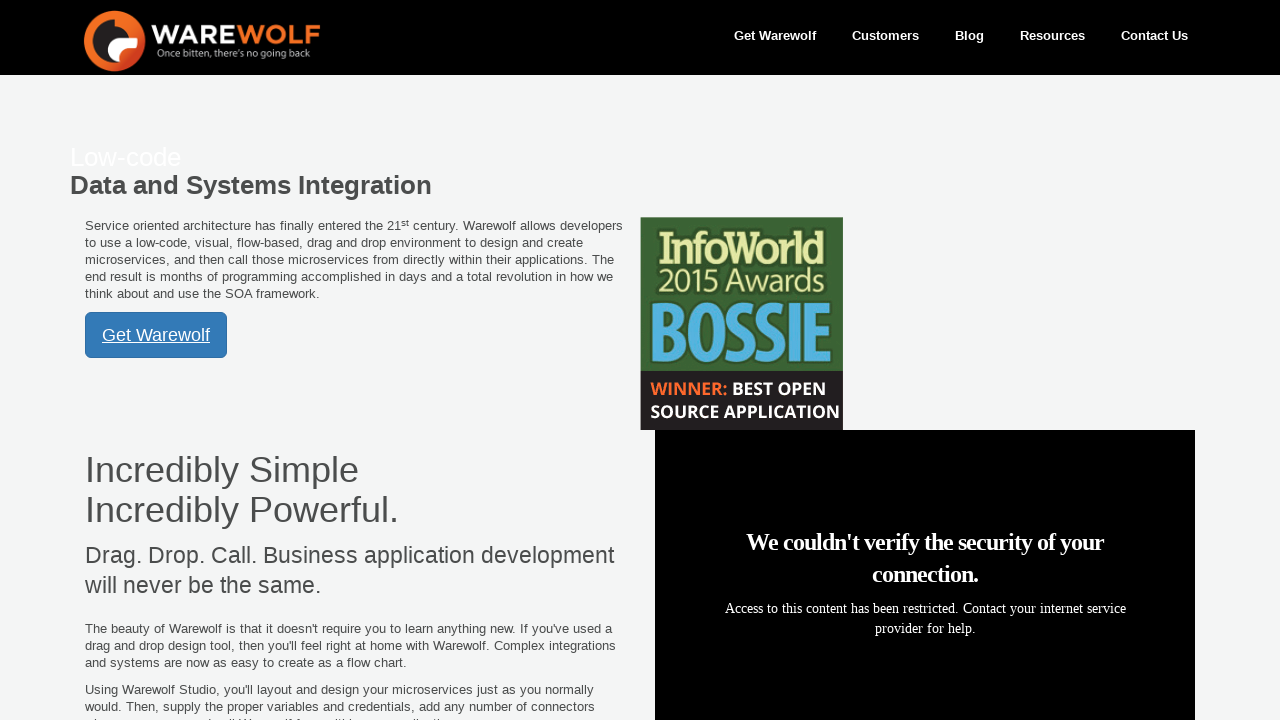

Clicked on 'Contact Us' link to navigate to contact form page at (1154, 36) on text=Contact Us
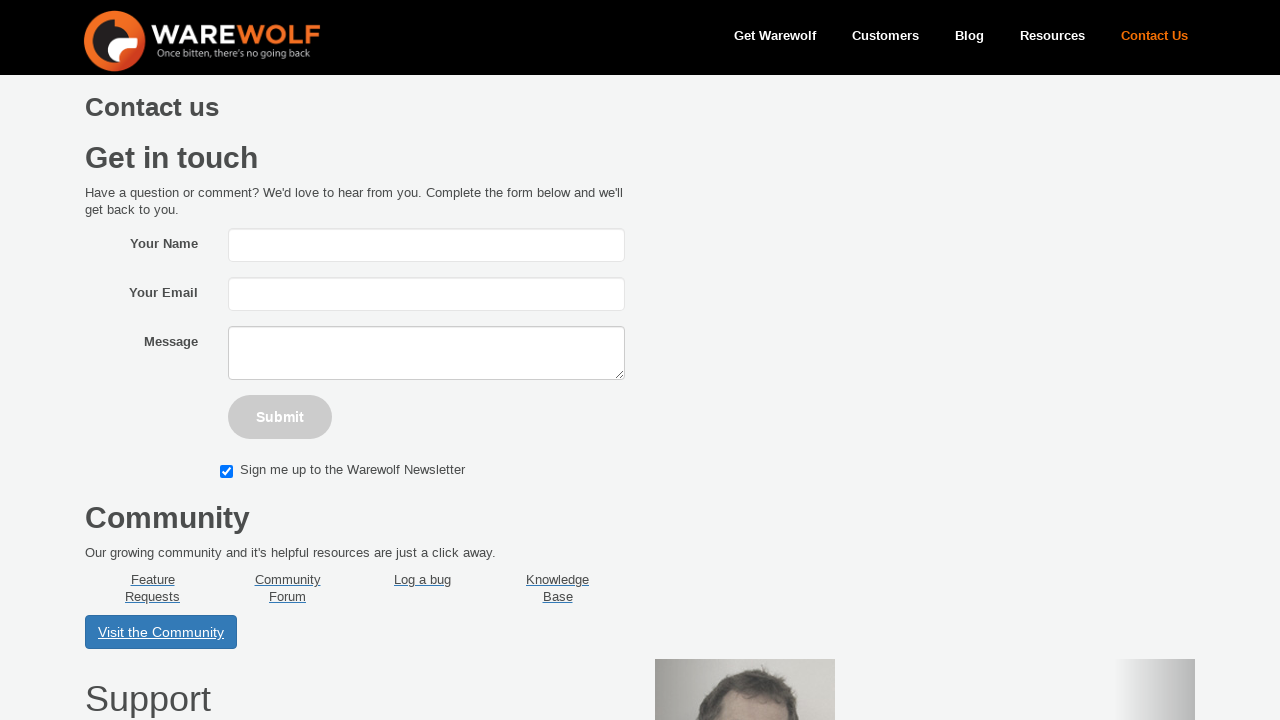

Filled name field with 'Jordan Mitchell' on #Field105
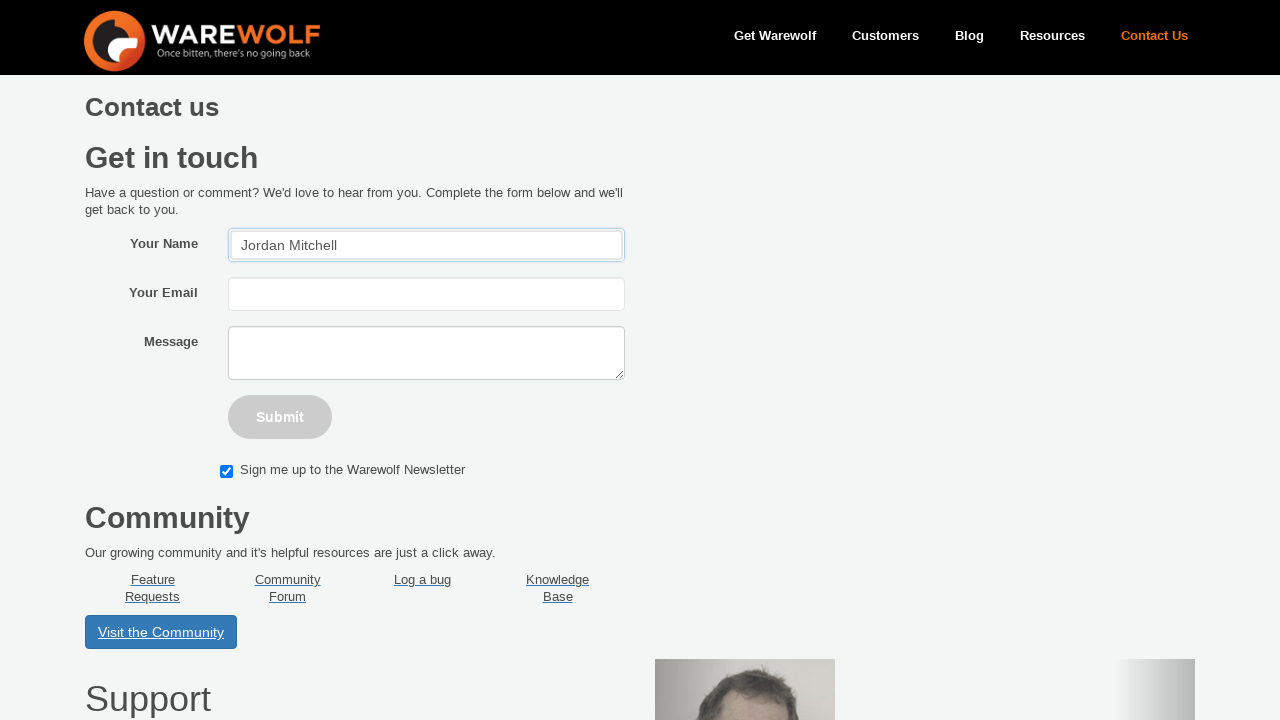

Filled email field with 'jordan.mitchell@testmail.org' on #Field2
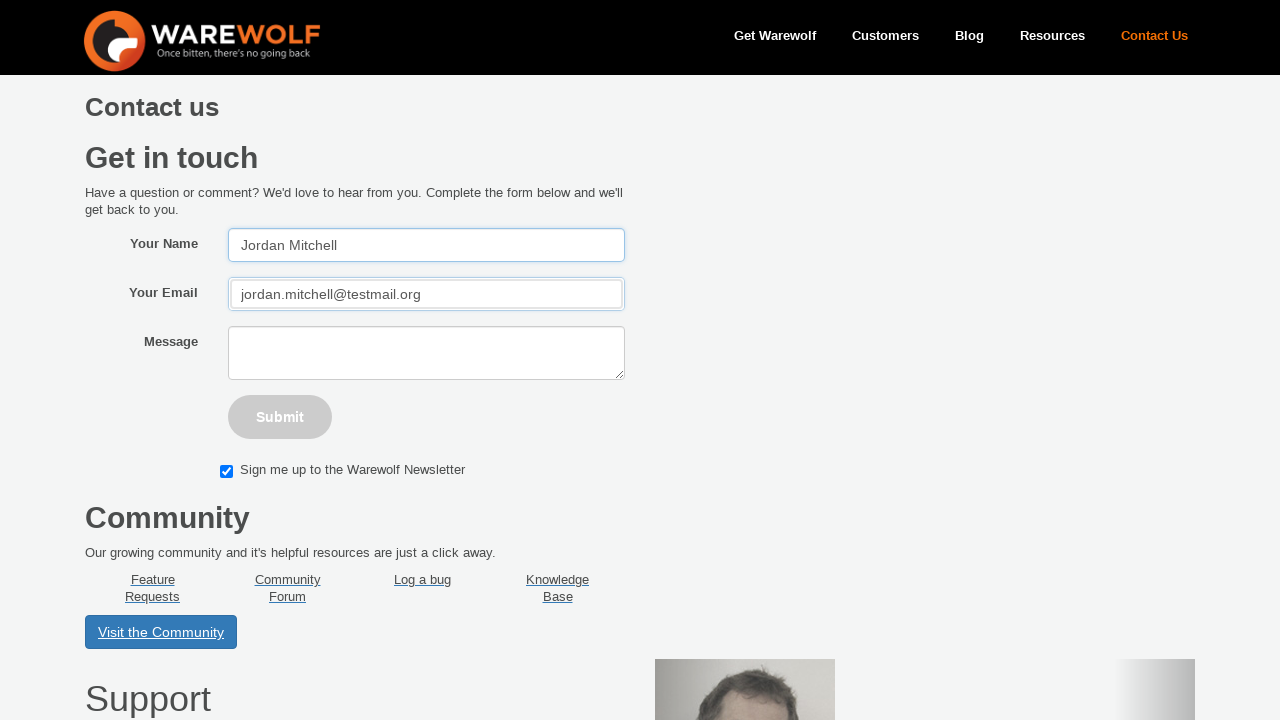

Filled message field with test inquiry text on #Field3
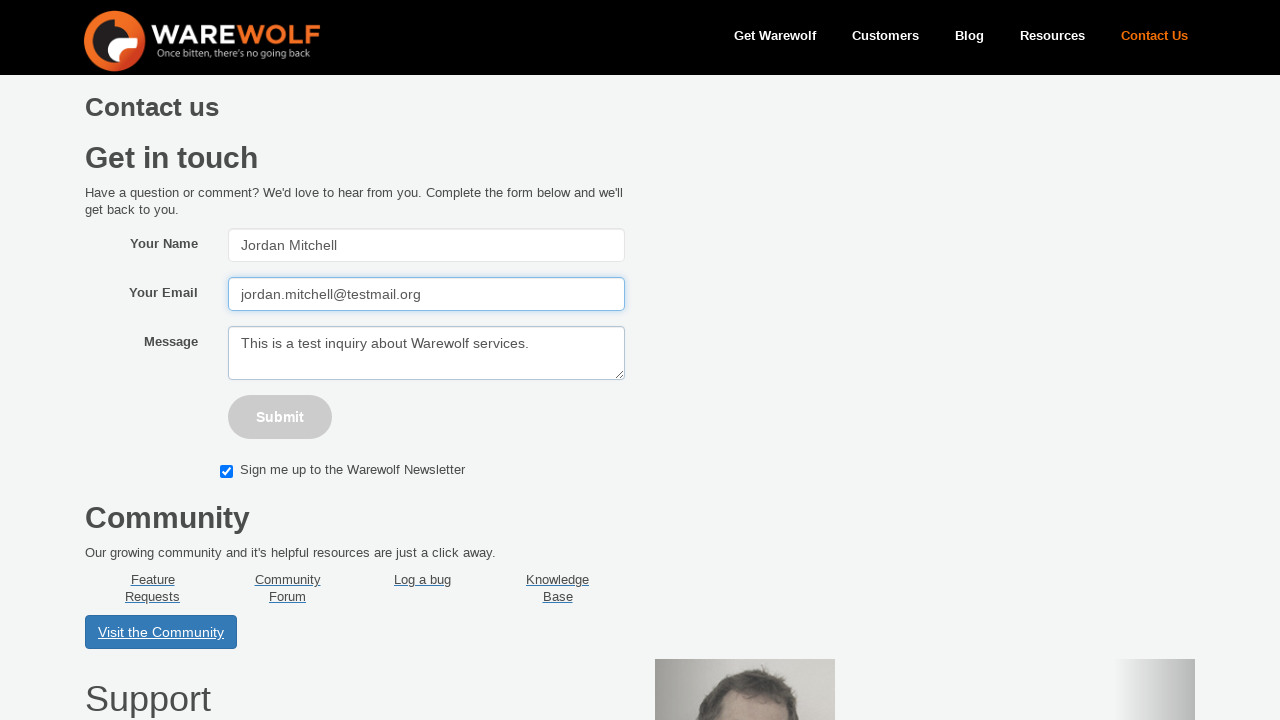

Checked the checkbox to accept terms at (342, 471) on .fake-checkbox-label
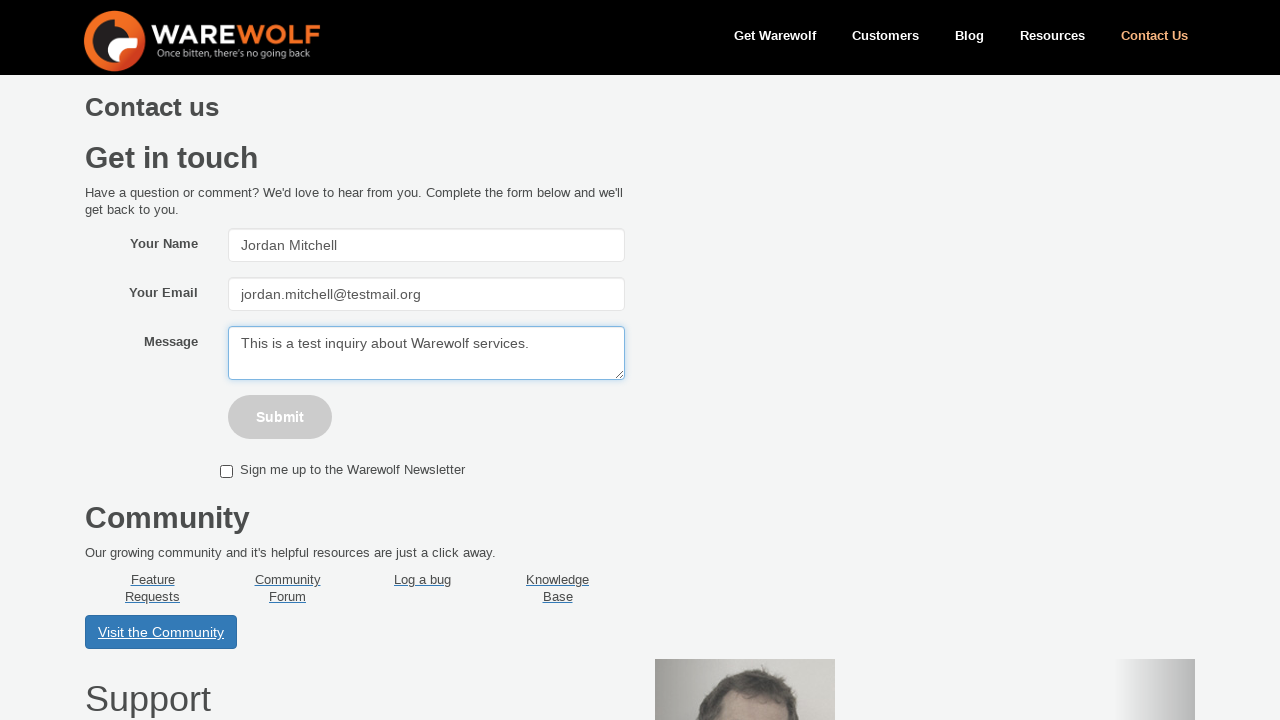

Located 'More info' link element
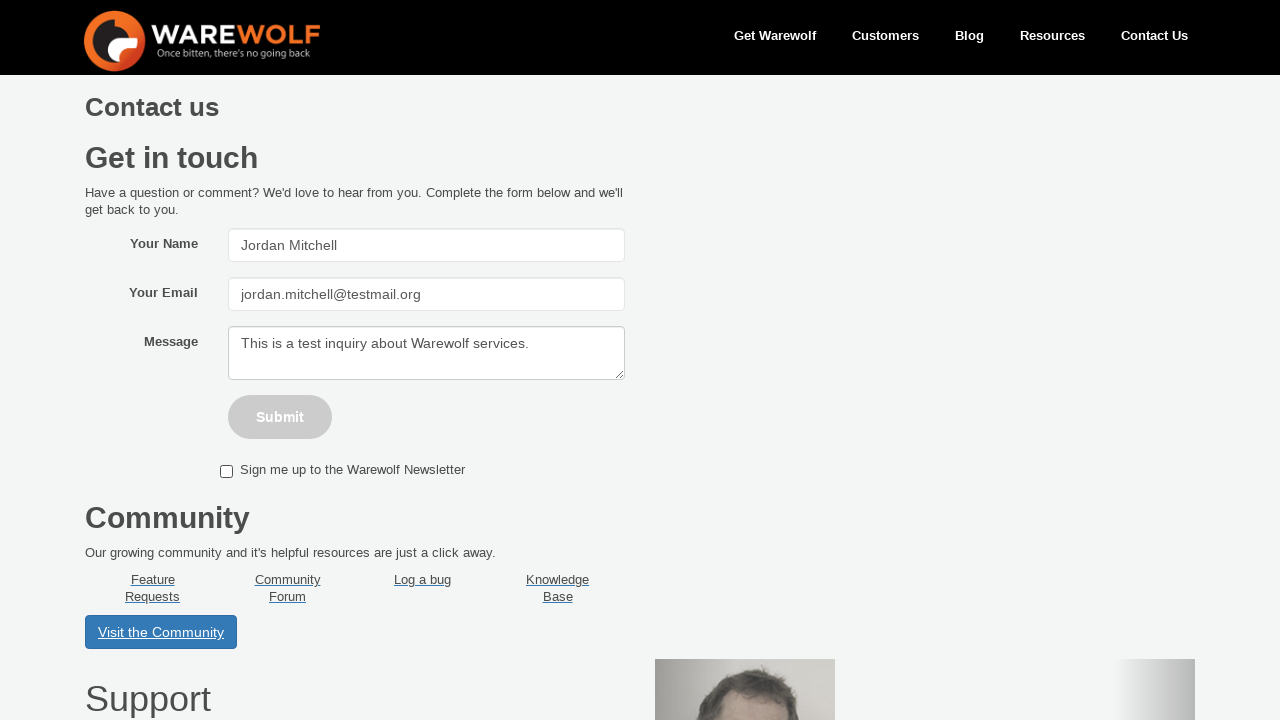

Scrolled 'More info' link into view
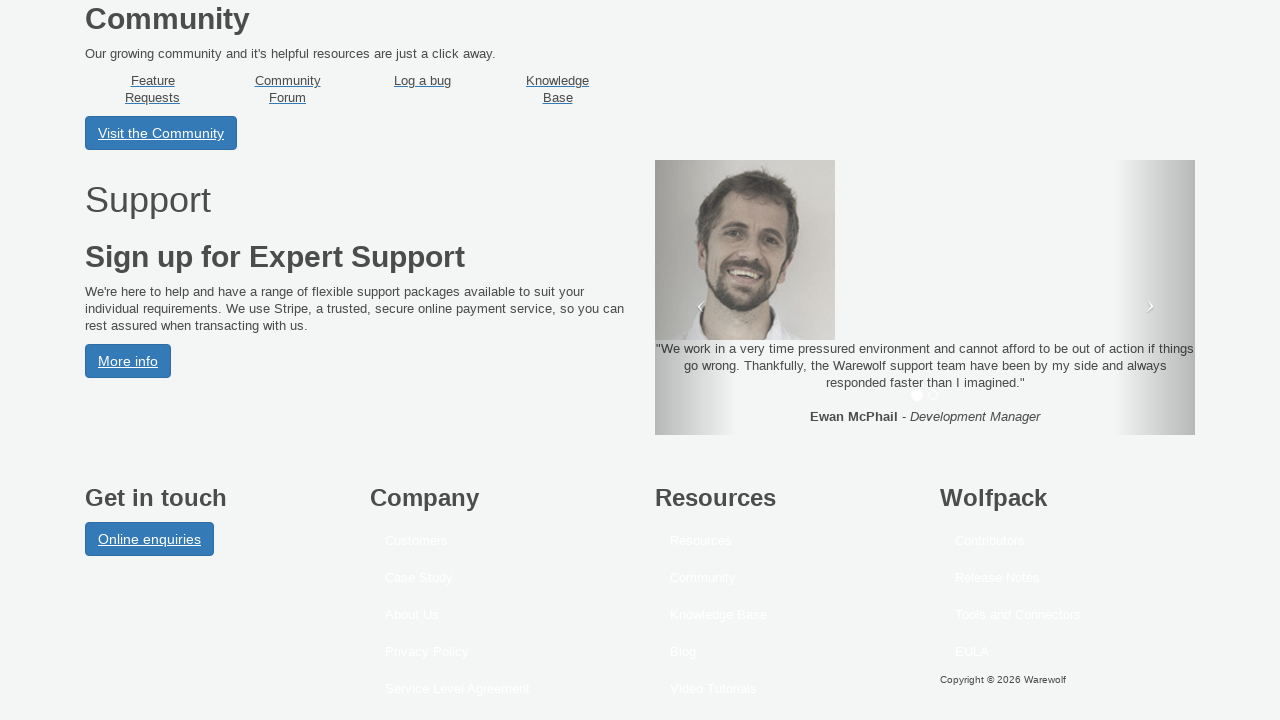

Clicked on 'More info' link at (128, 361) on text=More info
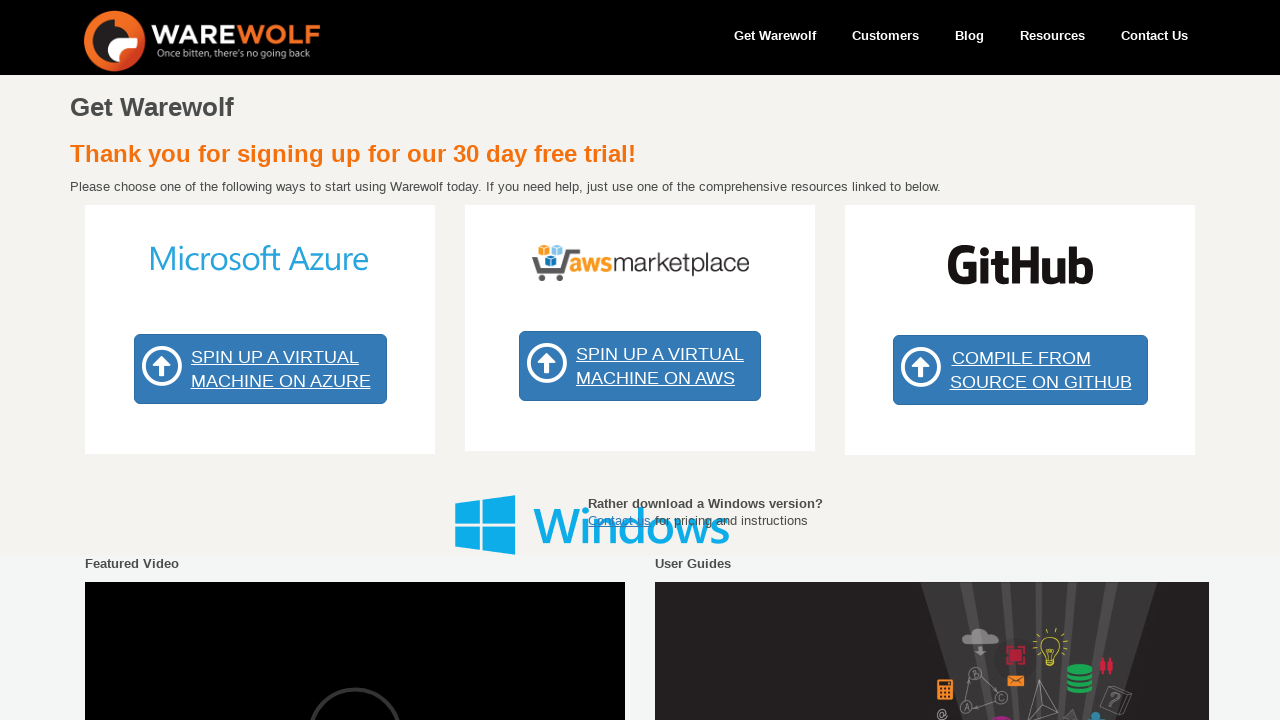

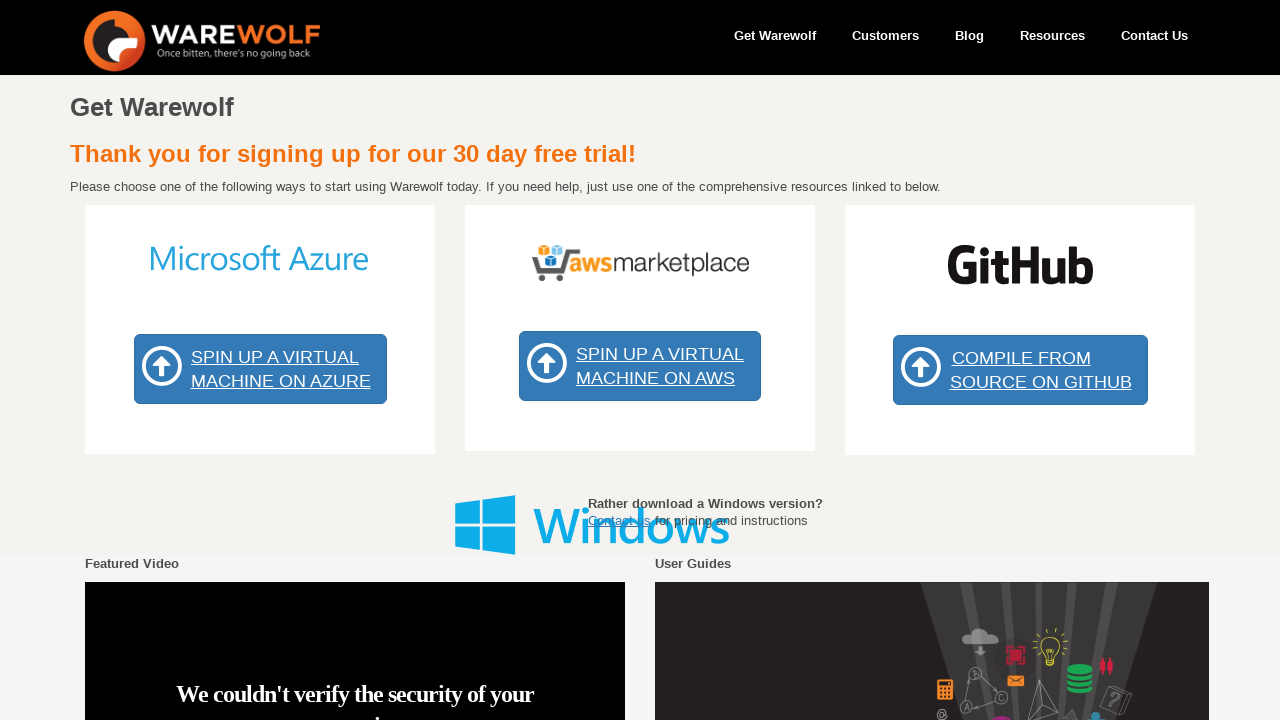